Tests file upload functionality by clicking on the drag-drop upload area and handling the file chooser dialog to upload a file

Starting URL: https://the-internet.herokuapp.com/upload

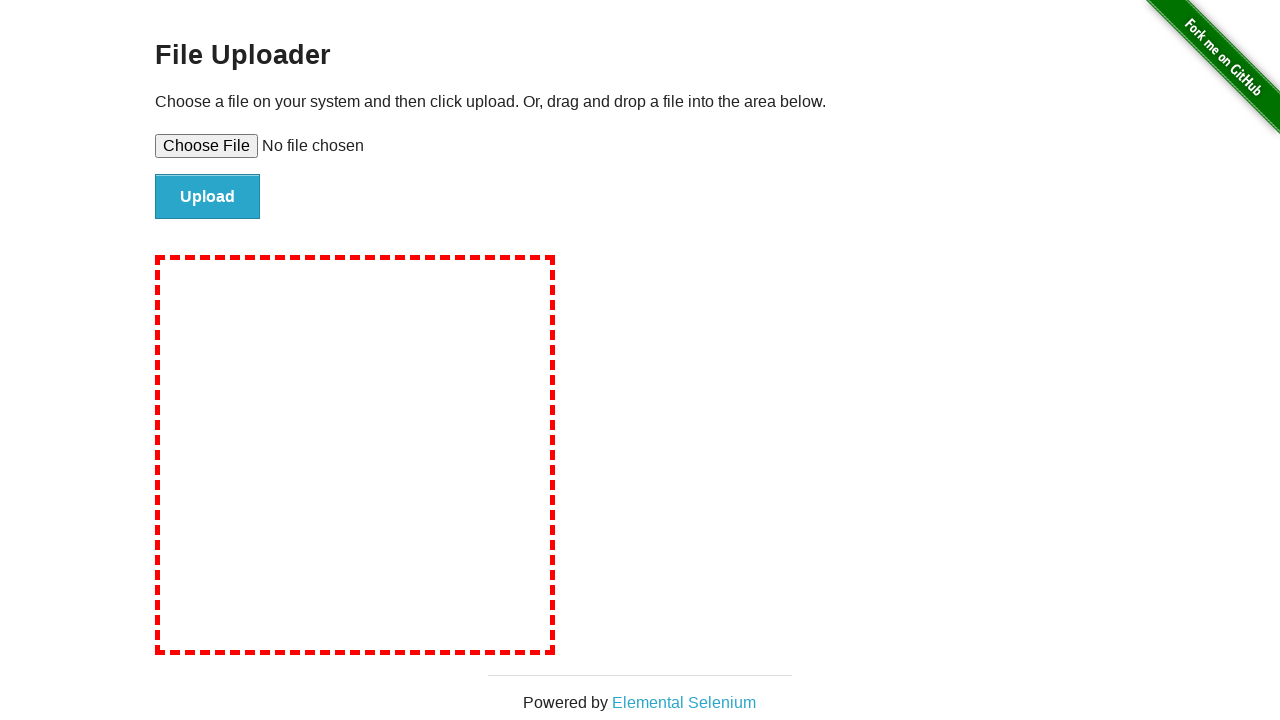

Drag-drop upload element loaded
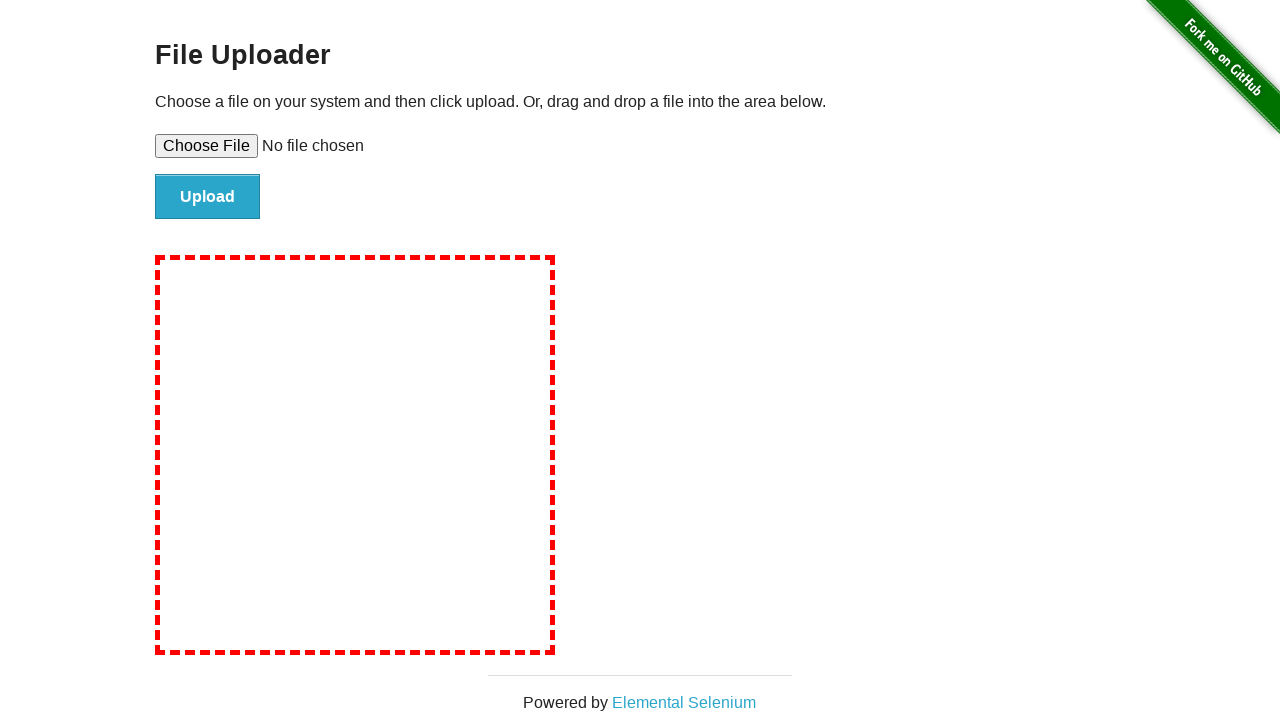

Clicked drag-drop upload area and file chooser dialog opened at (355, 455) on #drag-drop-upload
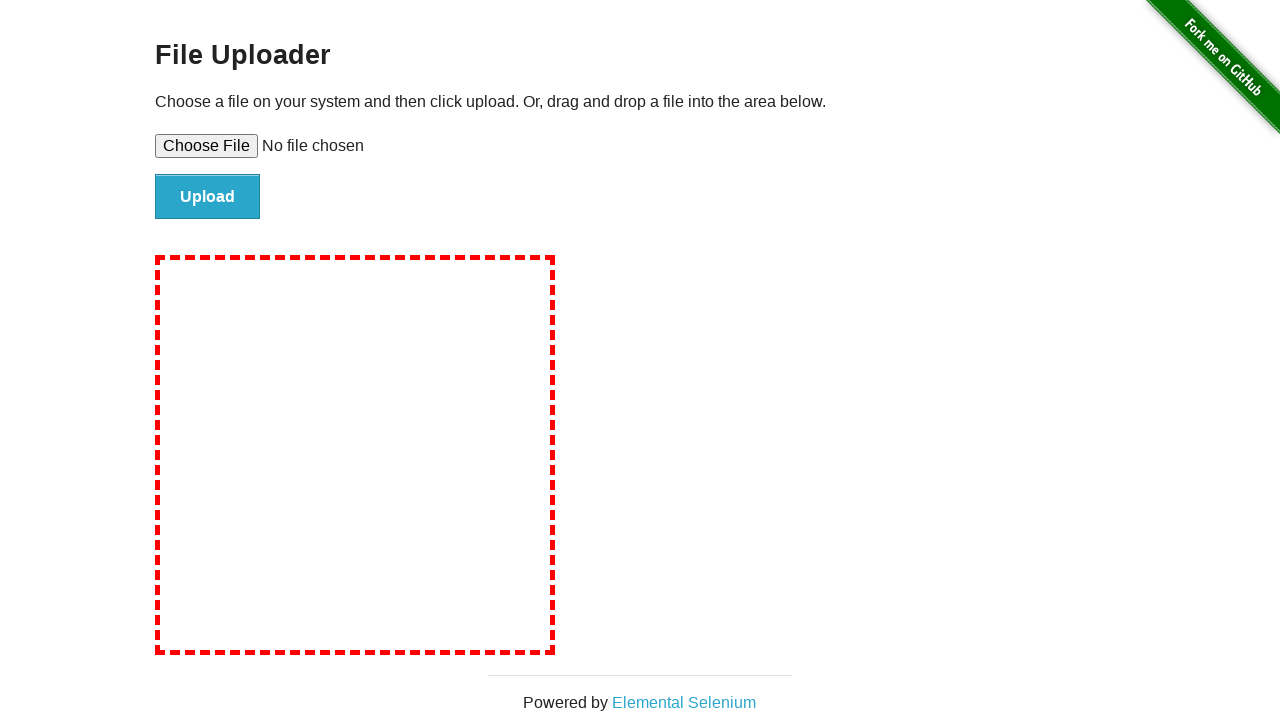

Created temporary test file
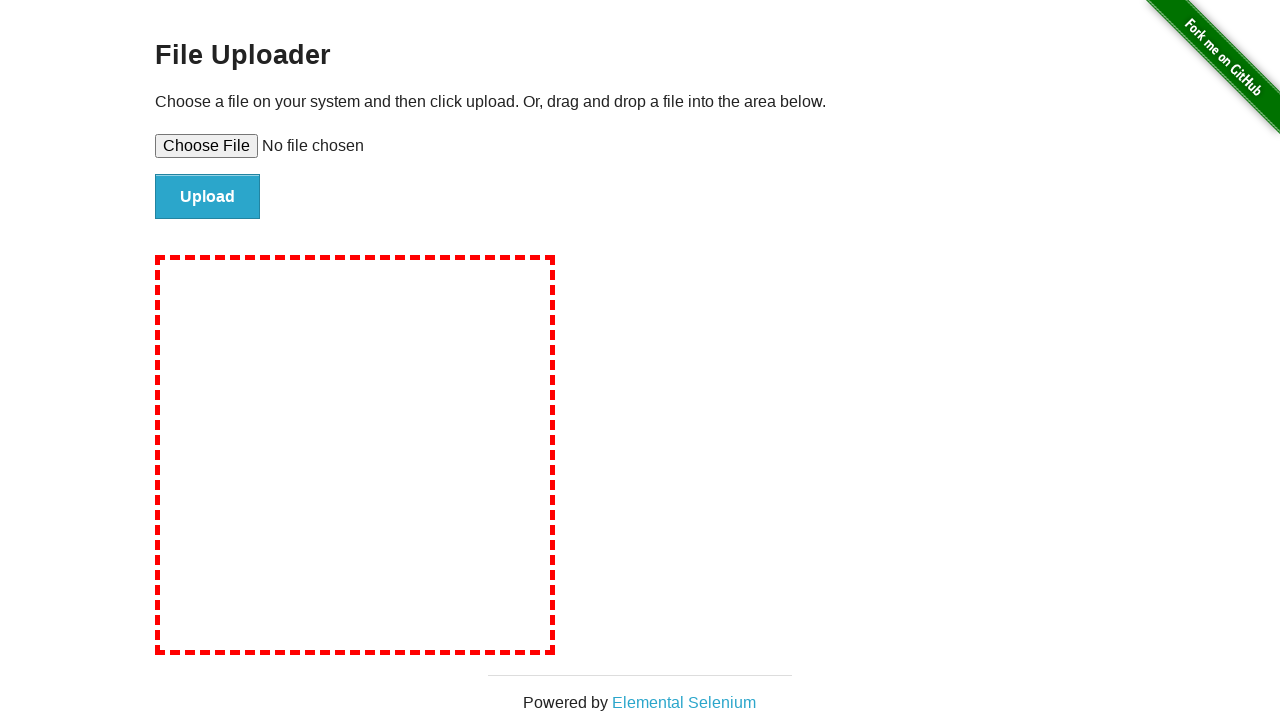

Selected file in file chooser dialog
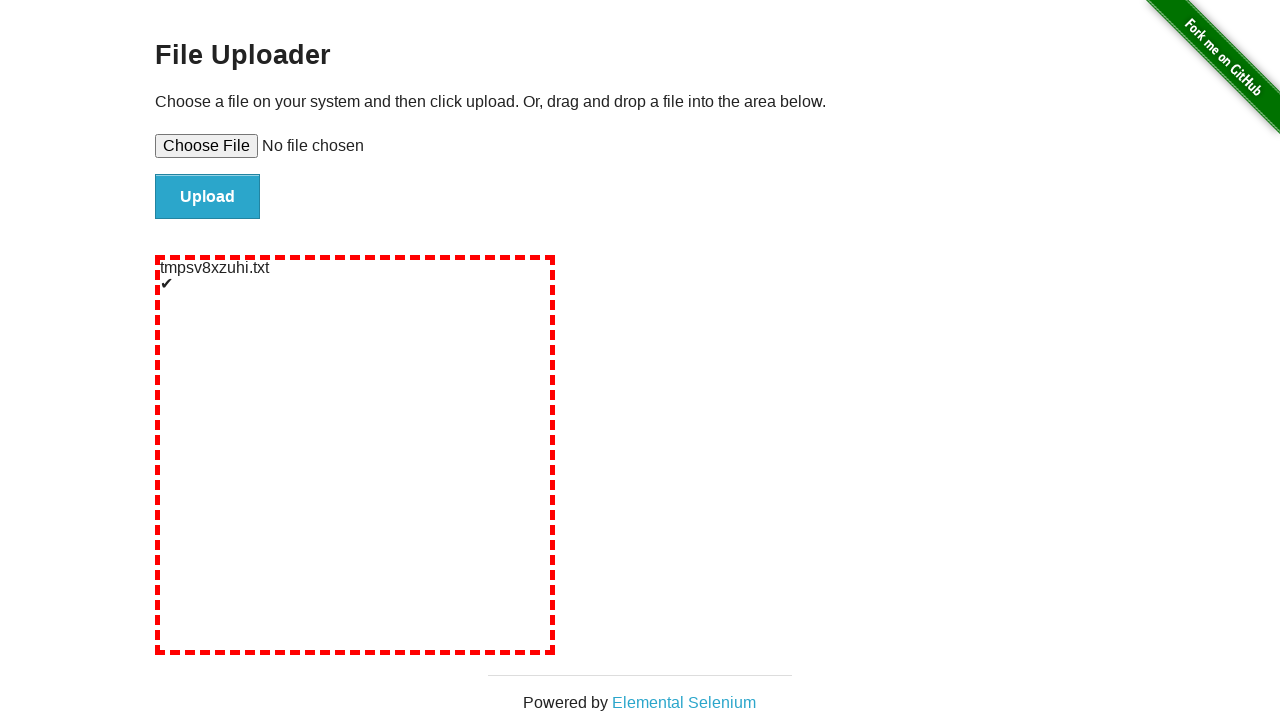

Waited for upload processing to complete
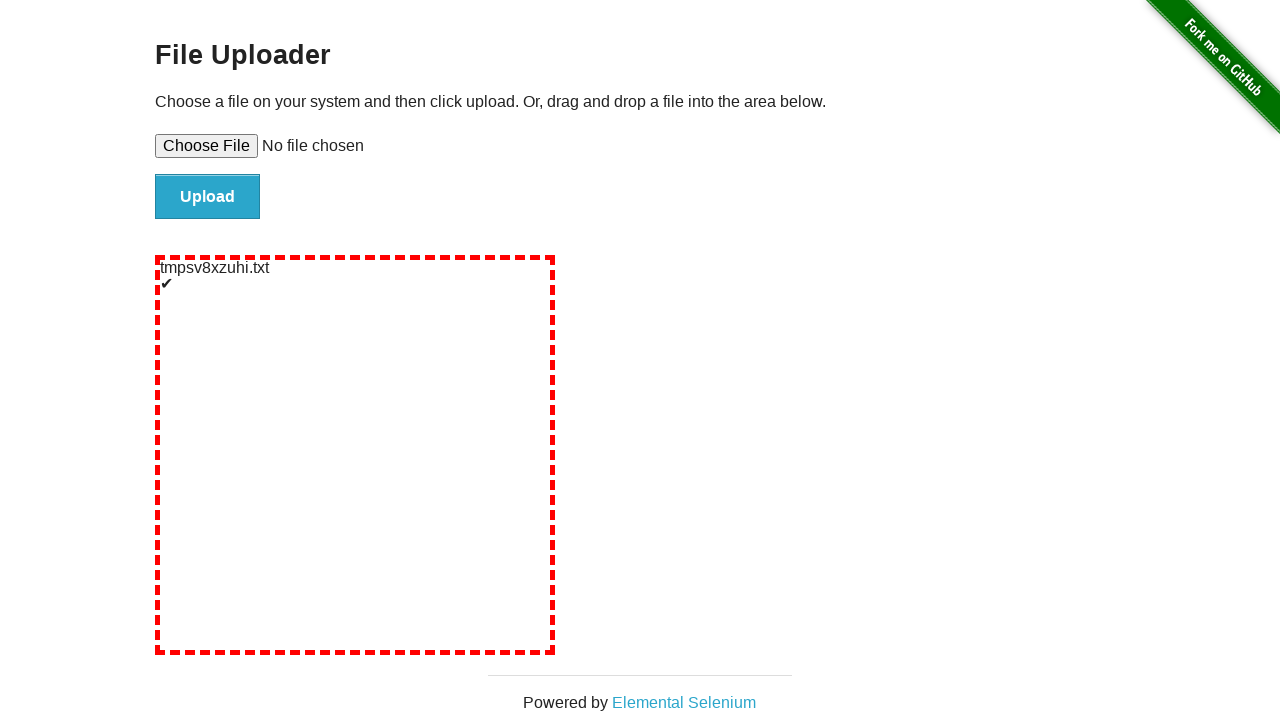

Cleaned up temporary test file
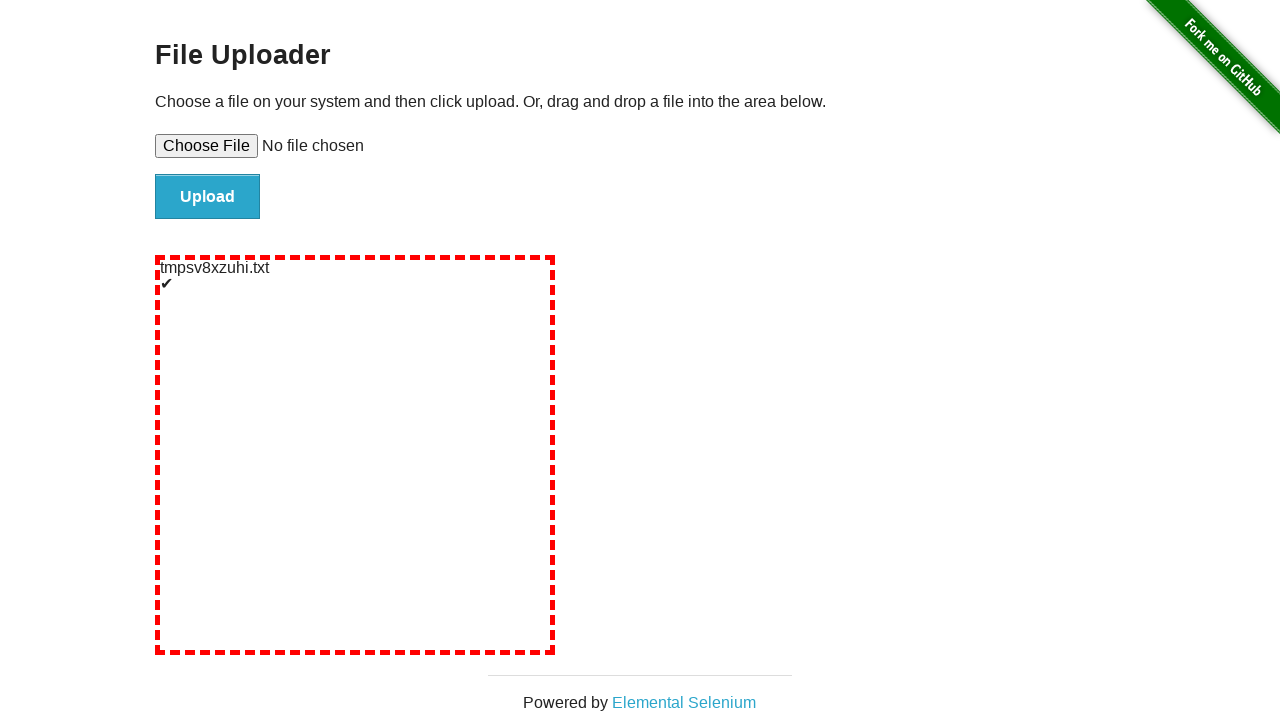

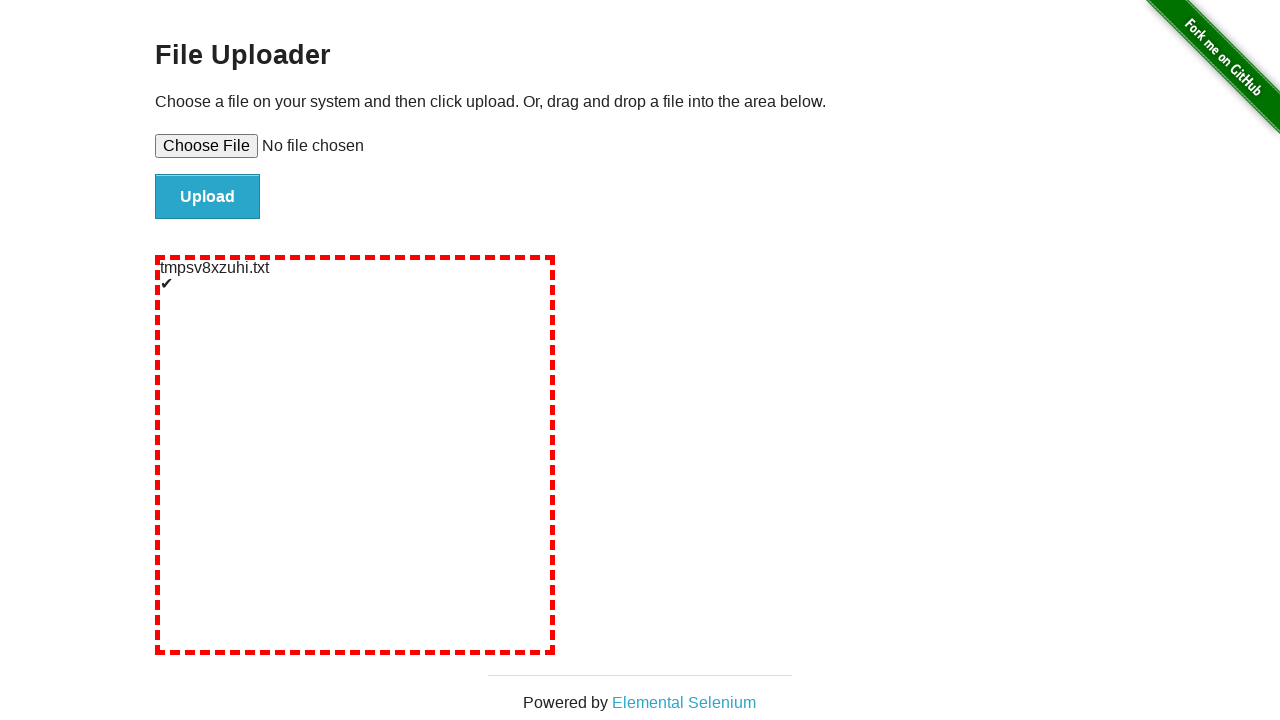